Tests dropdown menu functionality by clicking on a dropdown button and selecting an autocomplete option from the menu

Starting URL: https://formy-project.herokuapp.com/dropdown

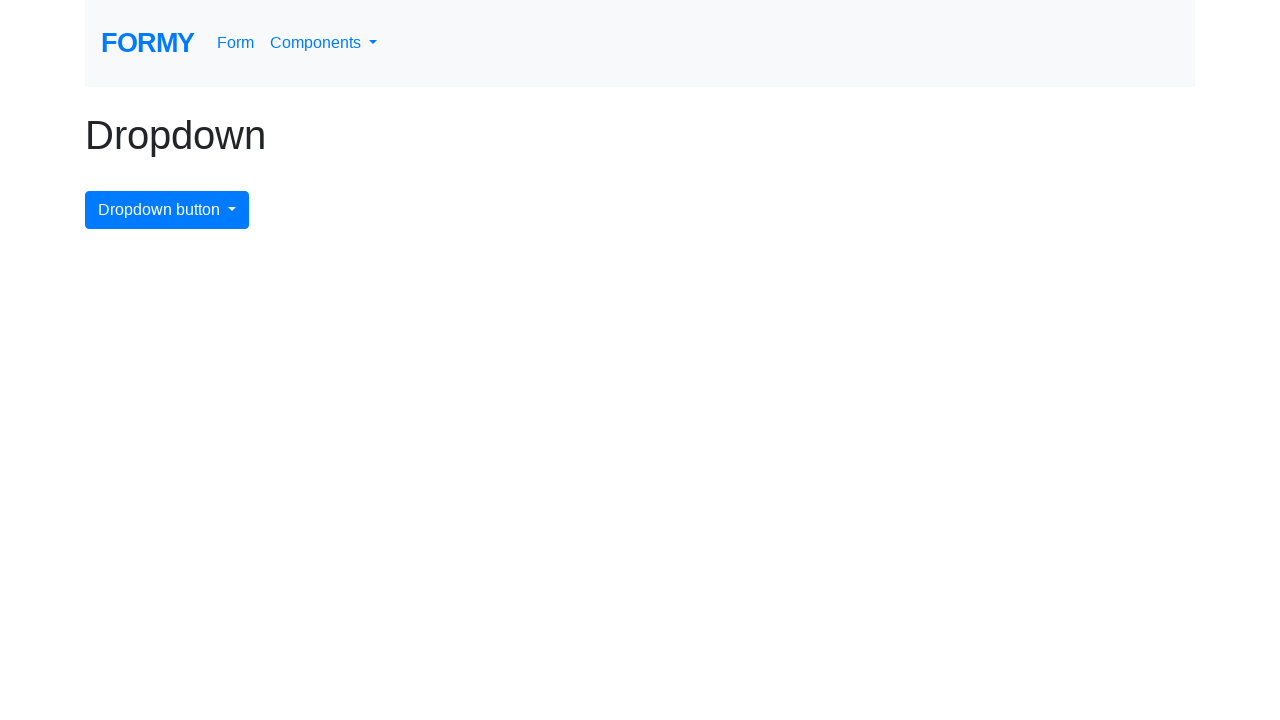

Clicked on the dropdown menu button at (167, 210) on #dropdownMenuButton
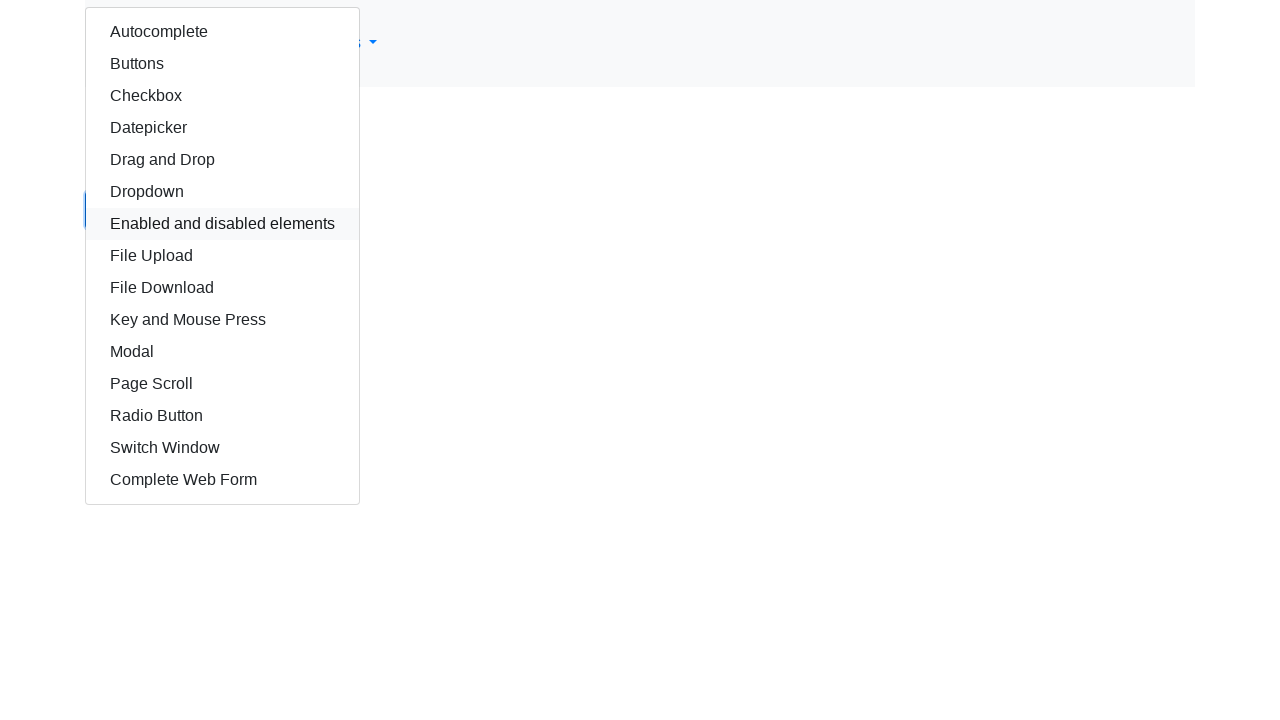

Selected autocomplete option from the dropdown menu at (222, 32) on #autocomplete
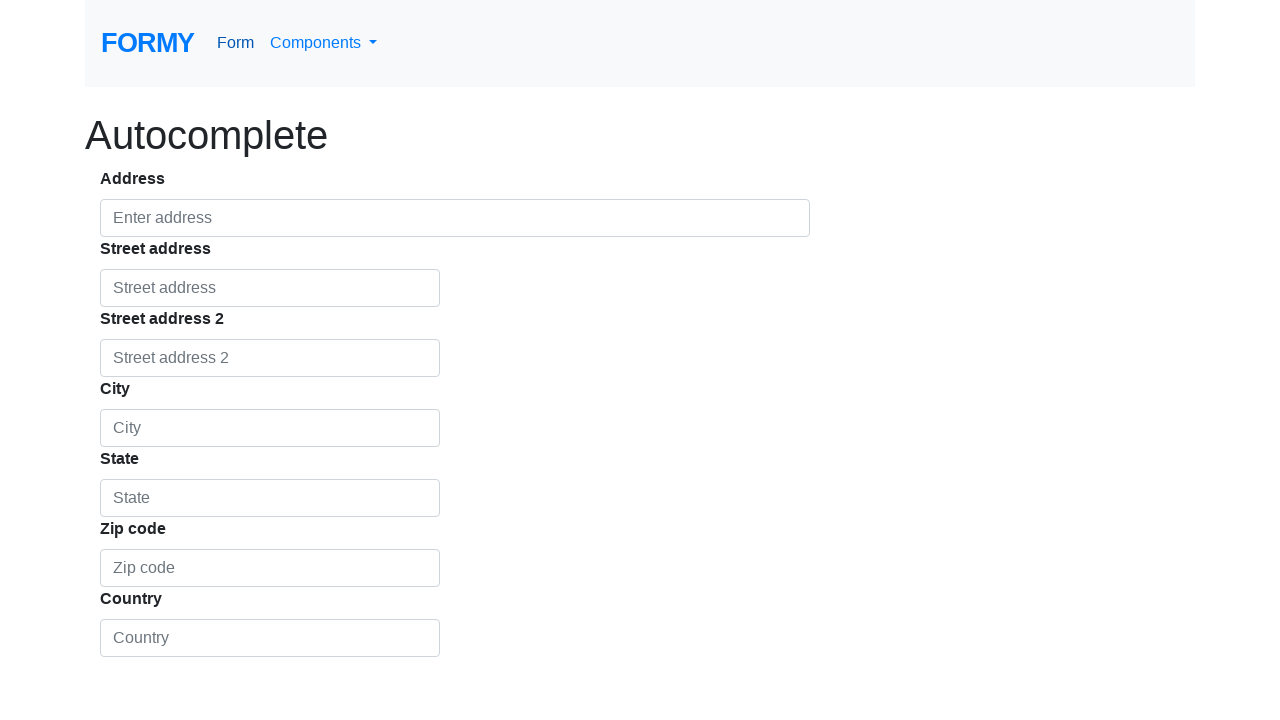

Waited 500ms for action to complete
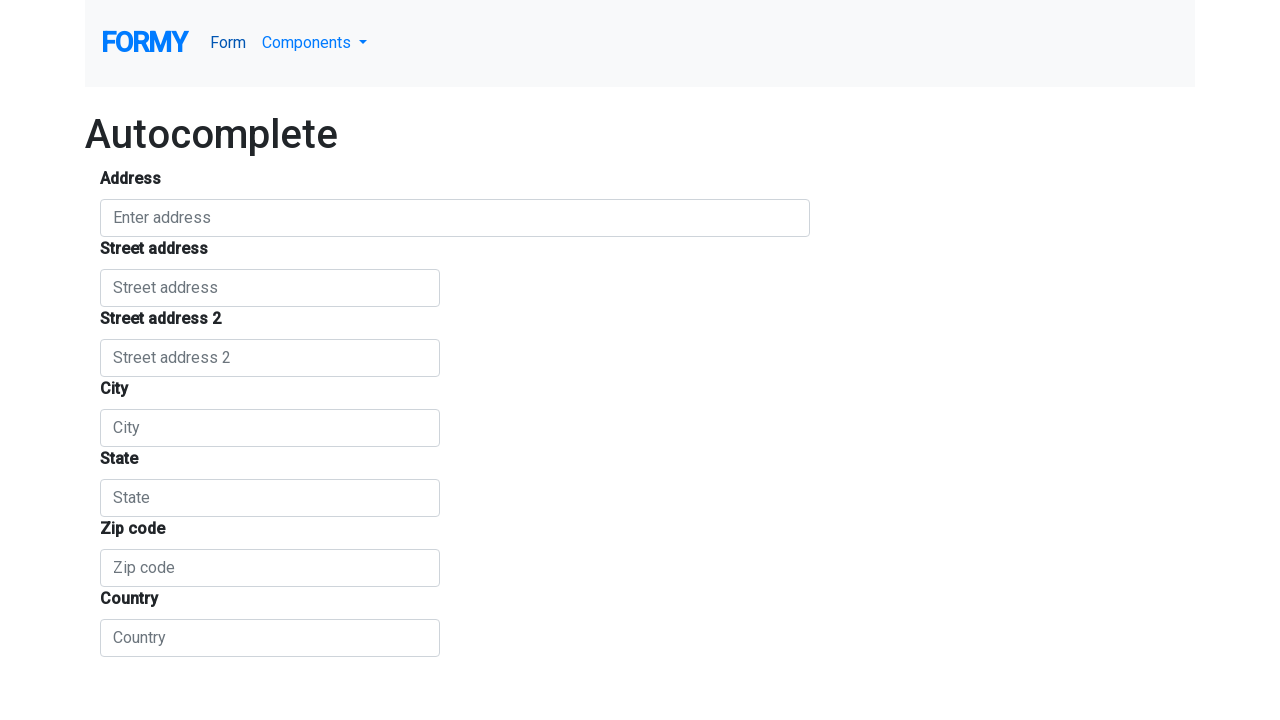

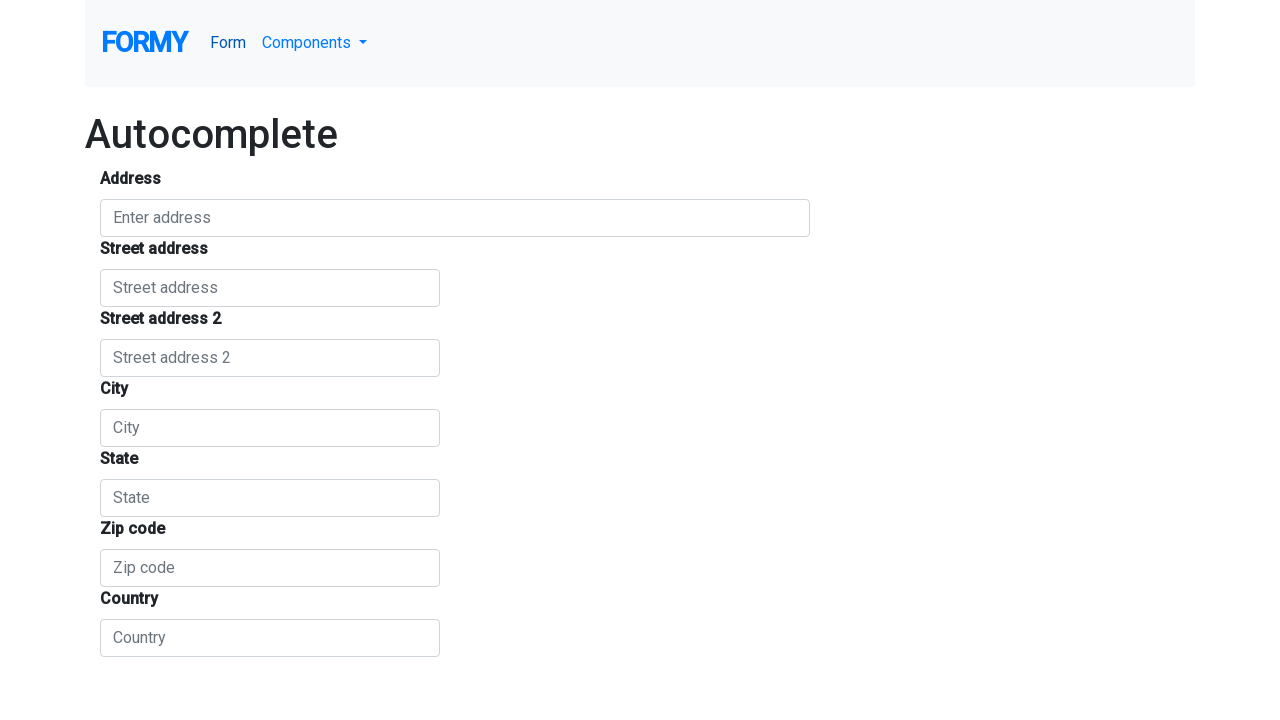